Navigates to Bootswatch default theme page and locates the email address input field by its label

Starting URL: https://bootswatch.com/default/

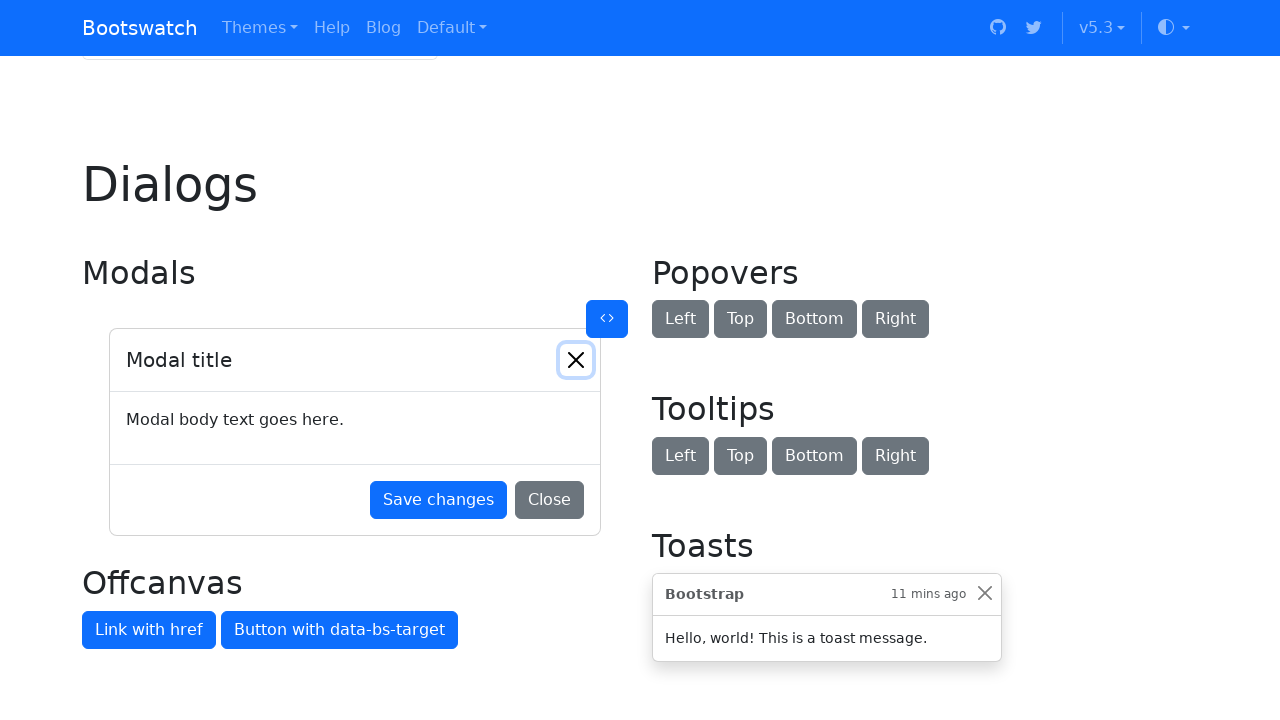

Navigated to Bootswatch default theme page
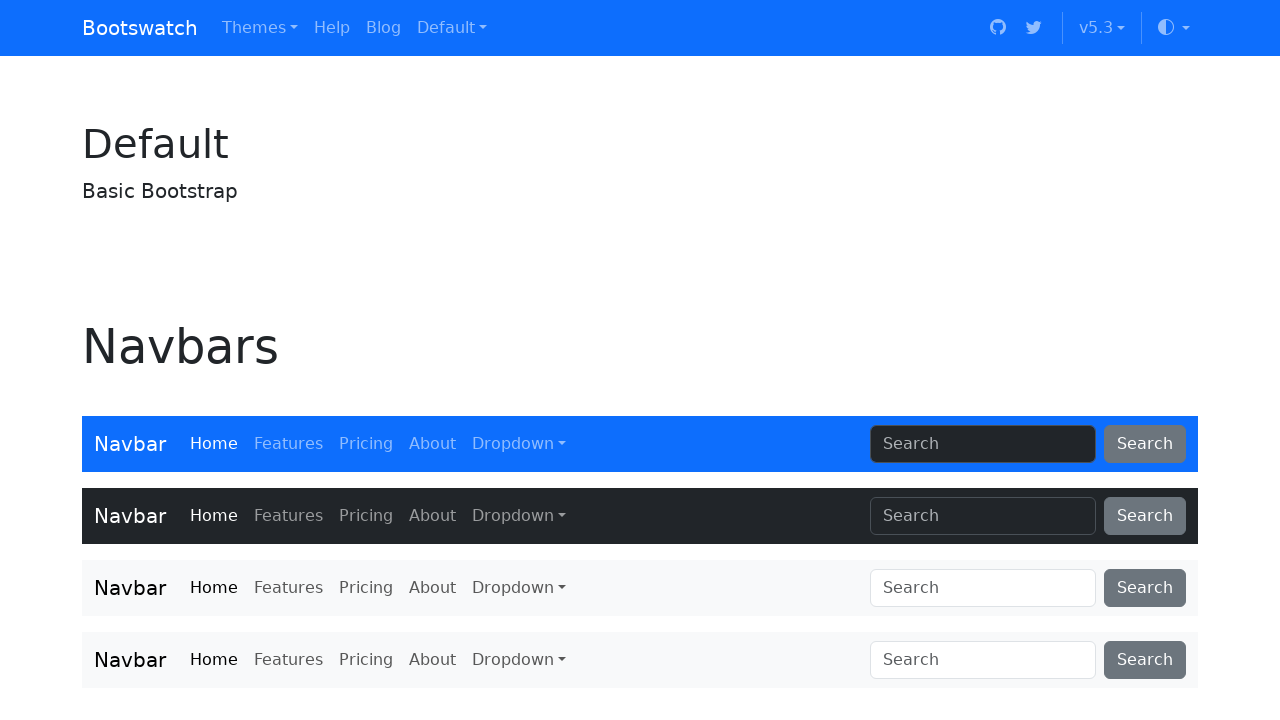

Located email address input field by its label
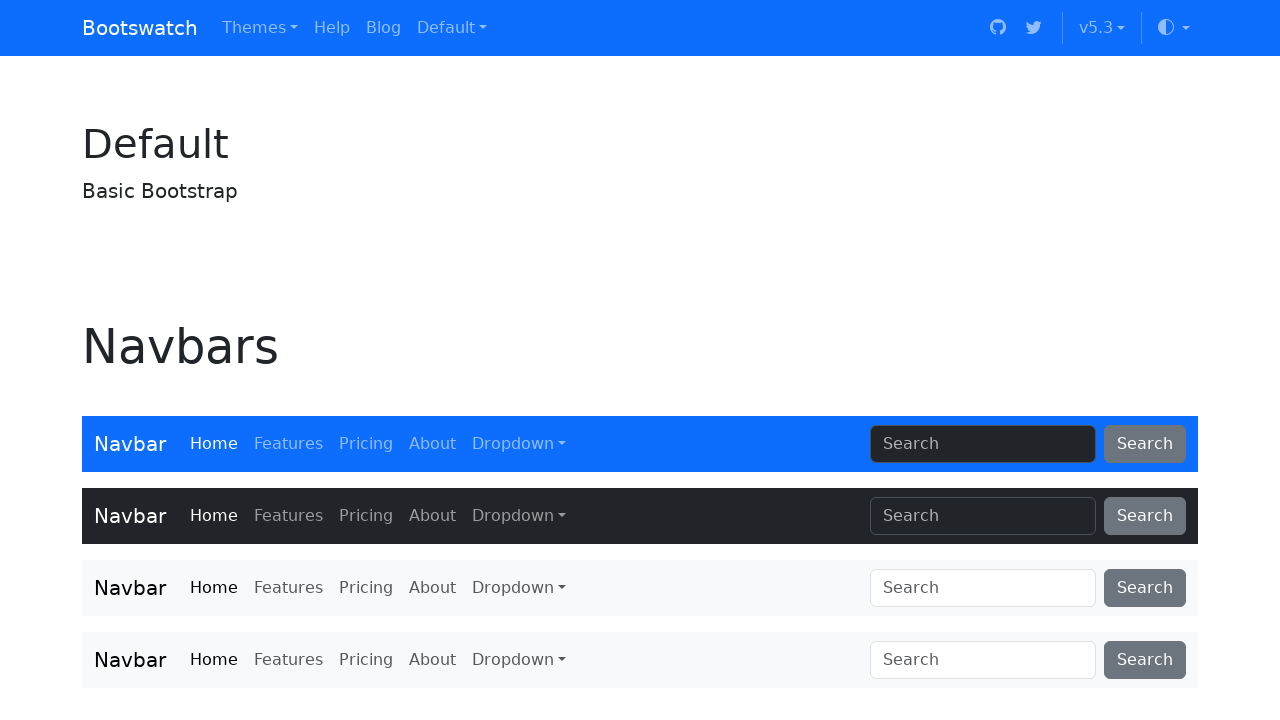

Highlighted the email address input field
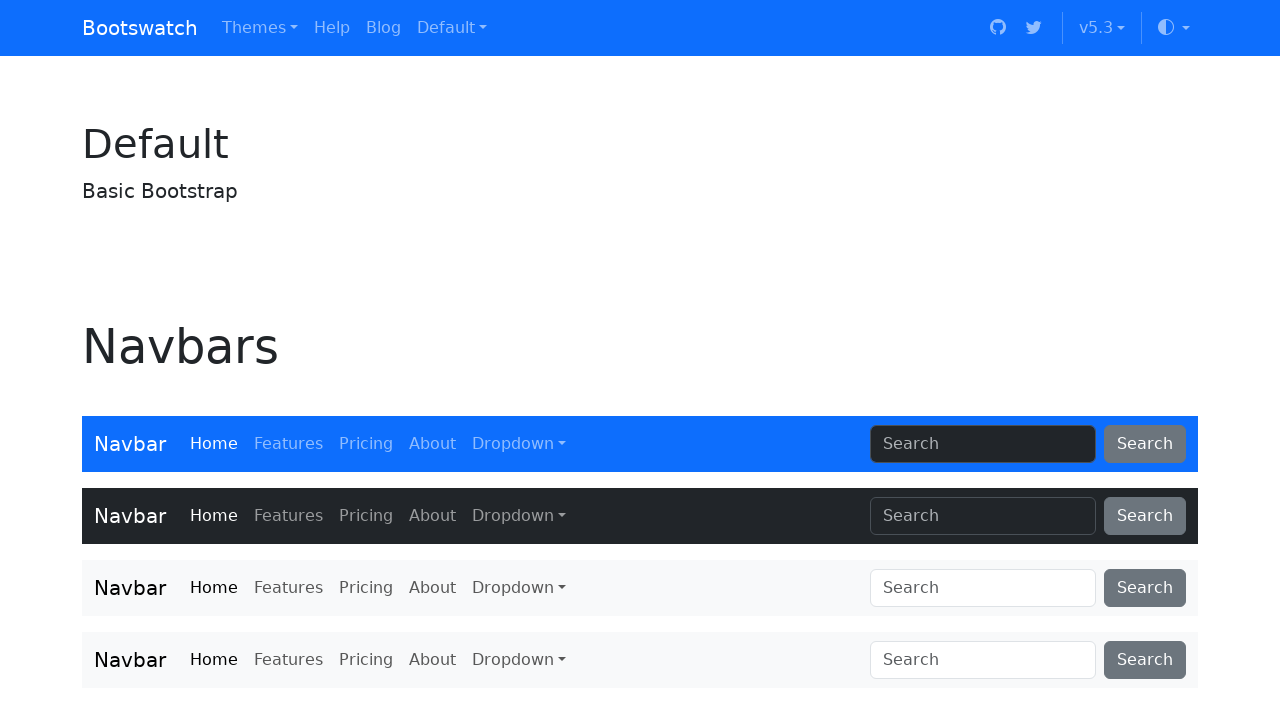

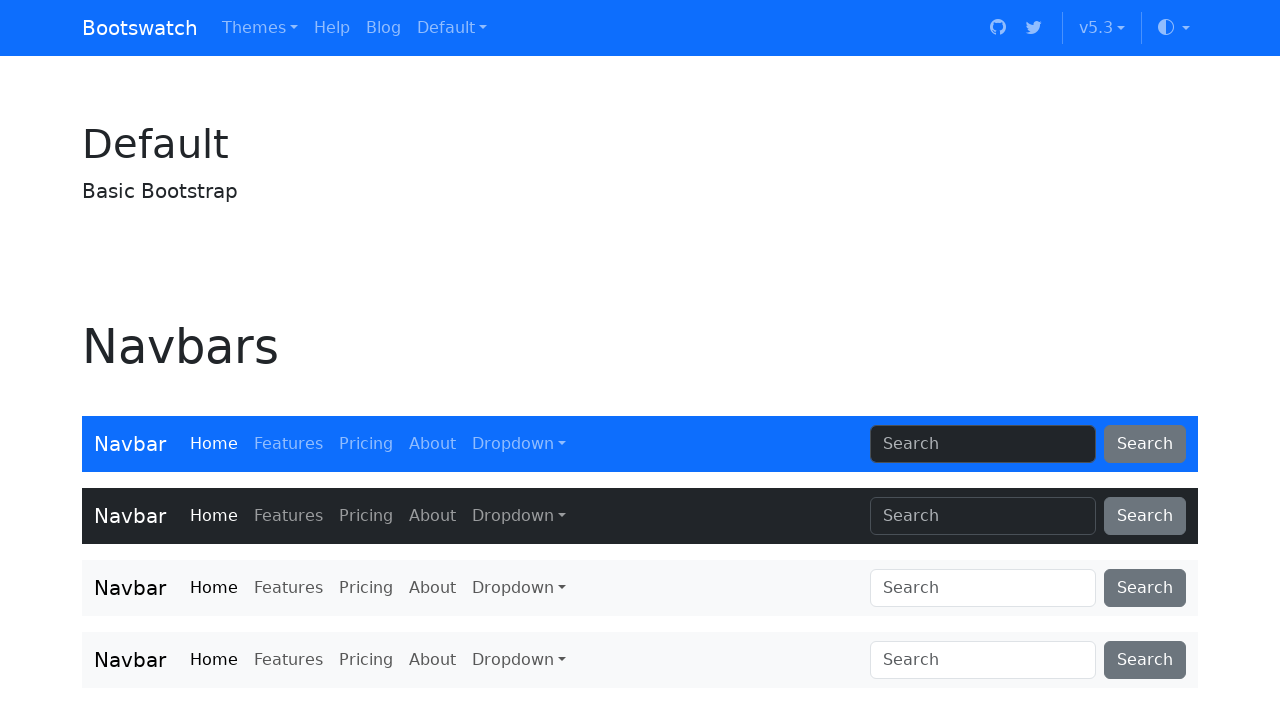